Tests a Todo app by checking off todo items, adding a new todo item with custom text, and archiving completed items.

Starting URL: http://crossbrowsertesting.github.io/todo-app.html

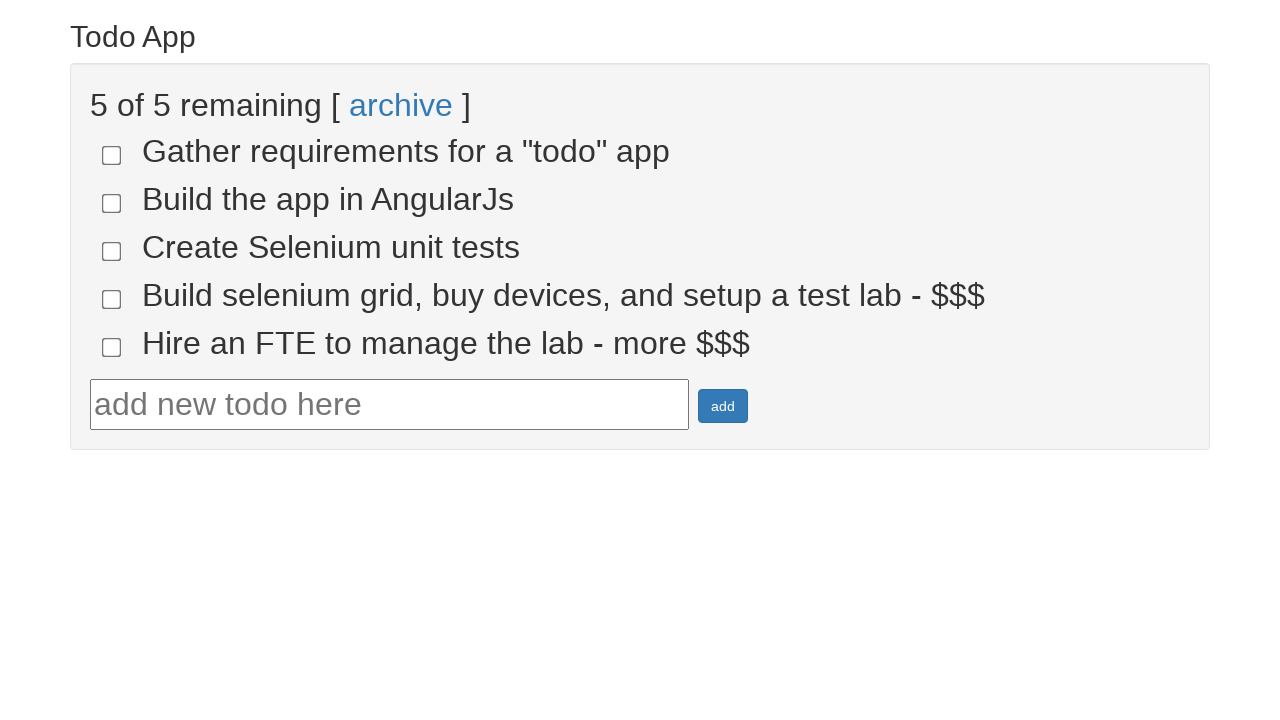

Checked off the 4th todo item at (112, 299) on input[name='todo-4']
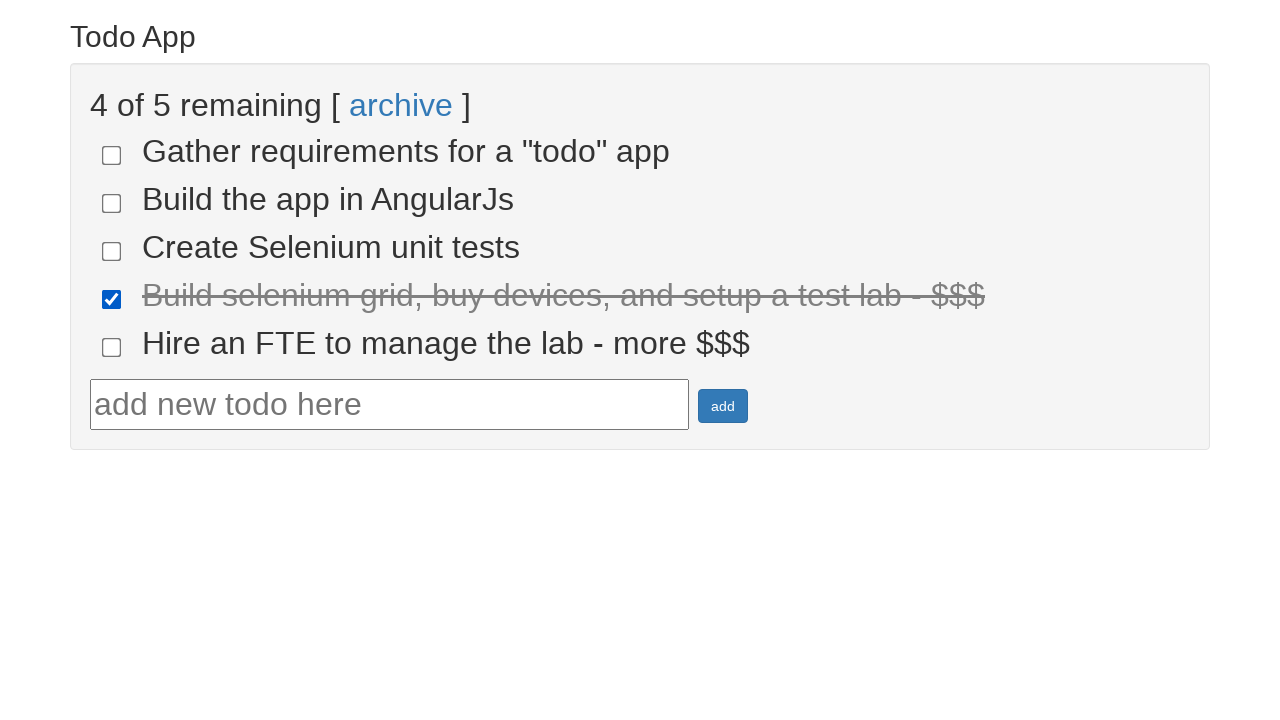

Checked off the 5th todo item at (112, 347) on input[name='todo-5']
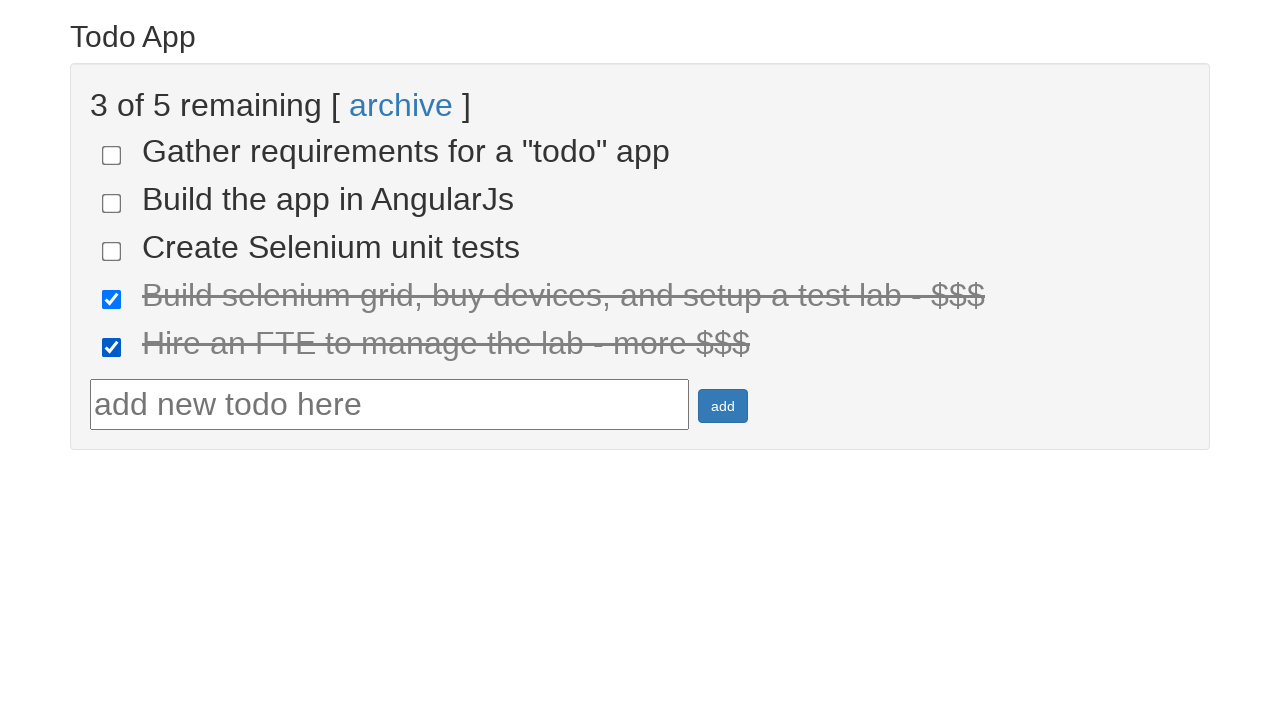

Entered new todo text: 'Run your first Selenium Test' on #todotext
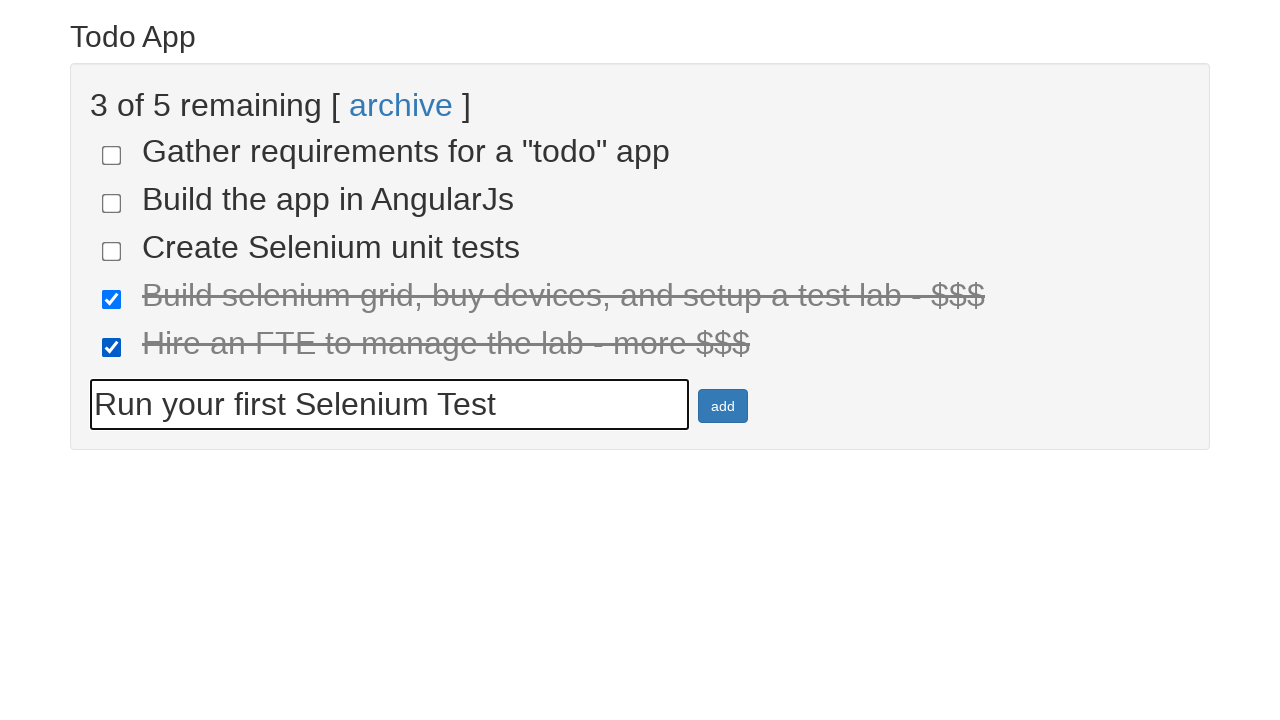

Clicked add button to create new todo item at (723, 406) on #addbutton
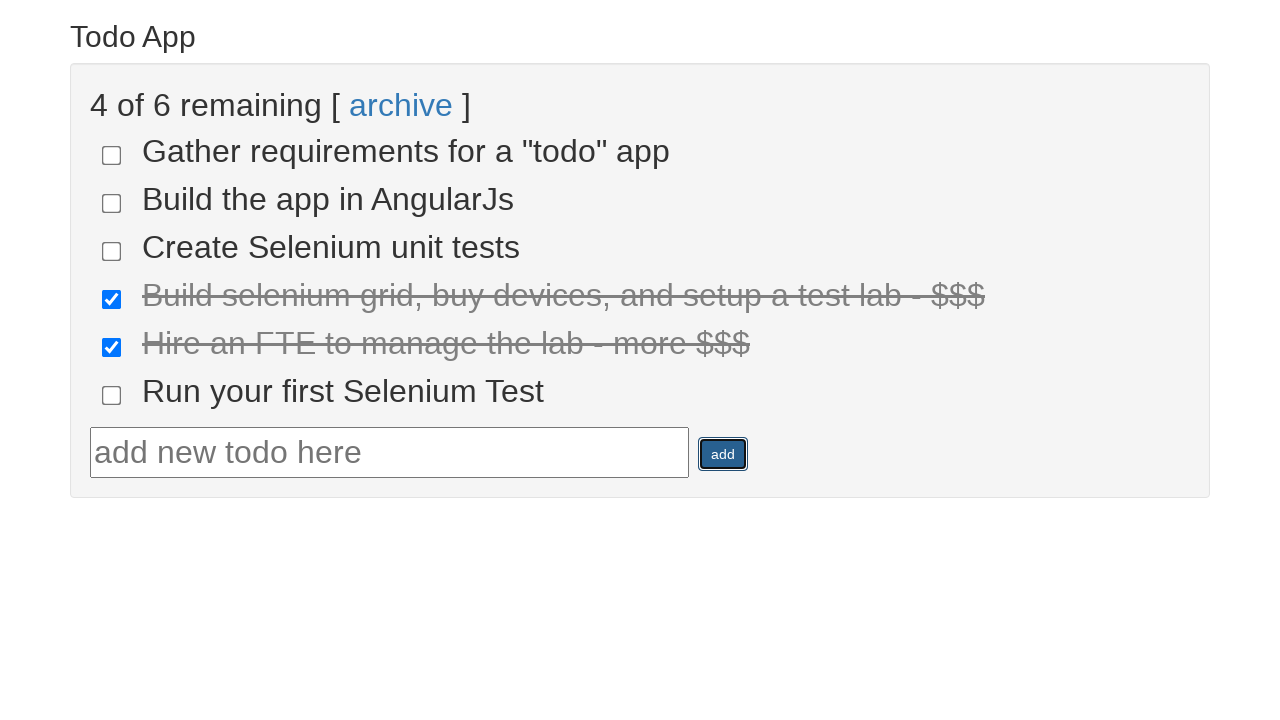

Clicked archive link to archive completed items at (401, 105) on text=archive
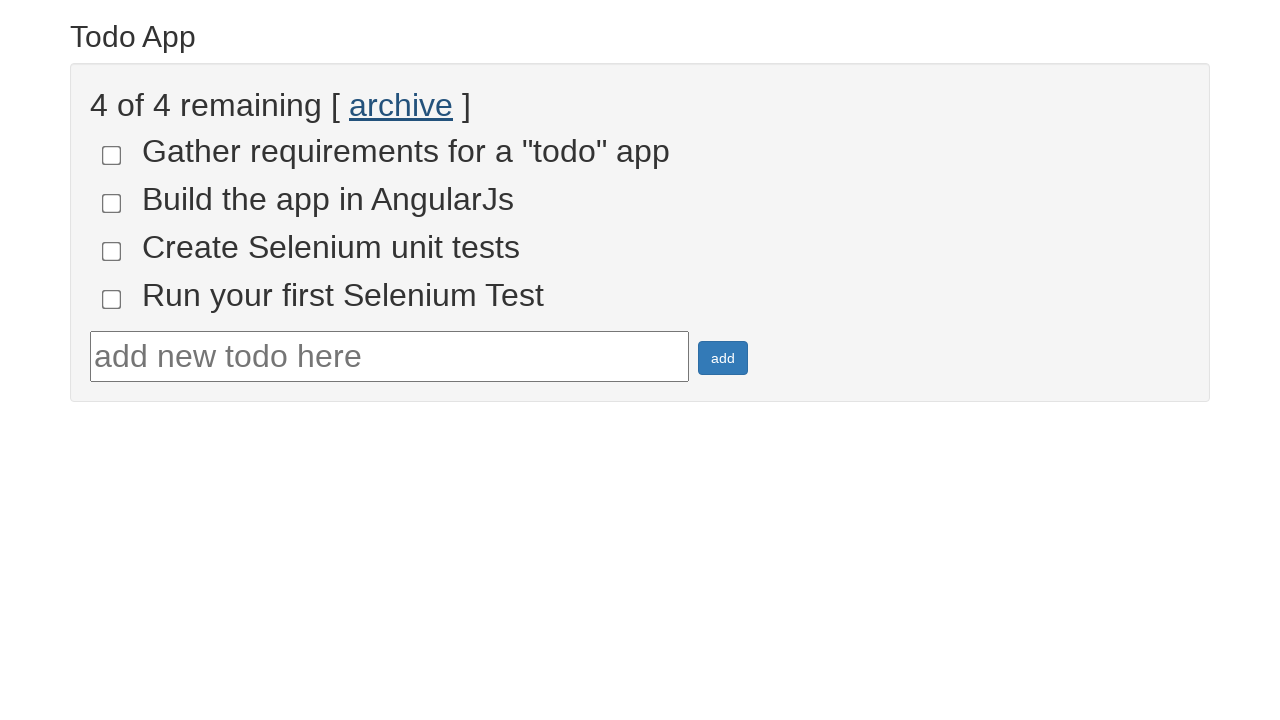

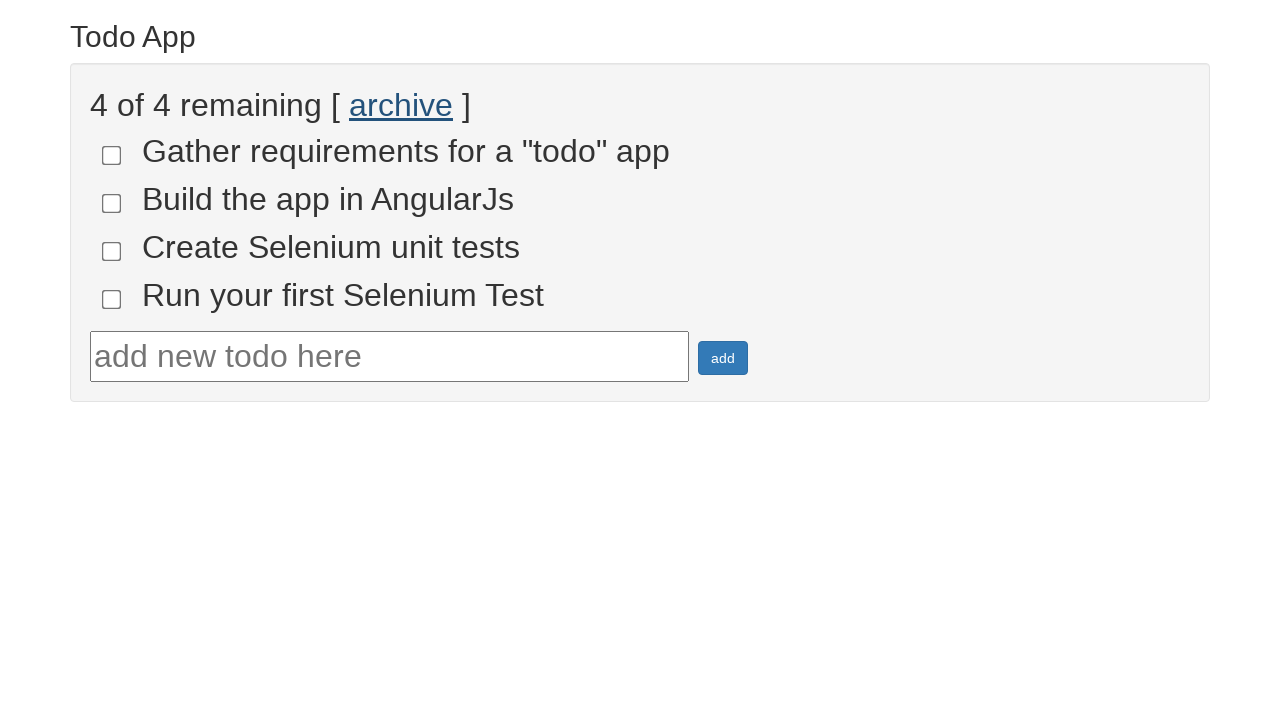